Tests python.org search feature by searching for "pycon" and verifying that search results are displayed.

Starting URL: http://www.python.org

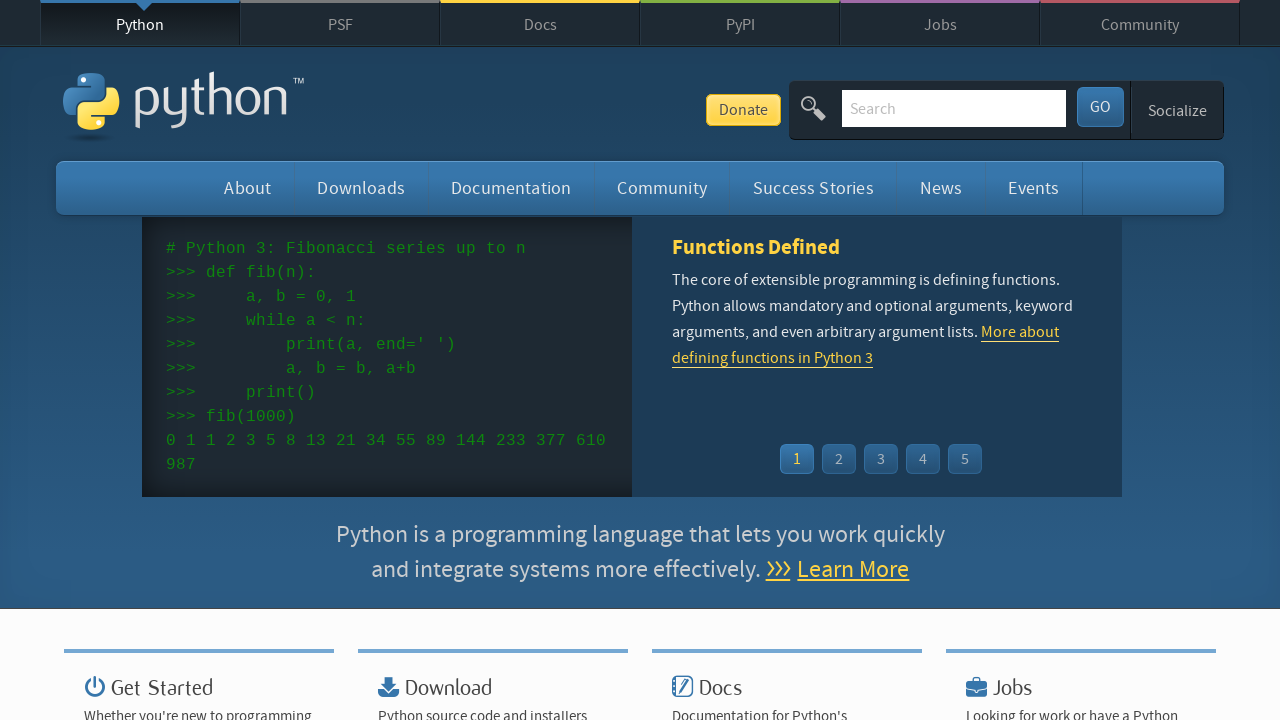

Verified page title contains 'Python'
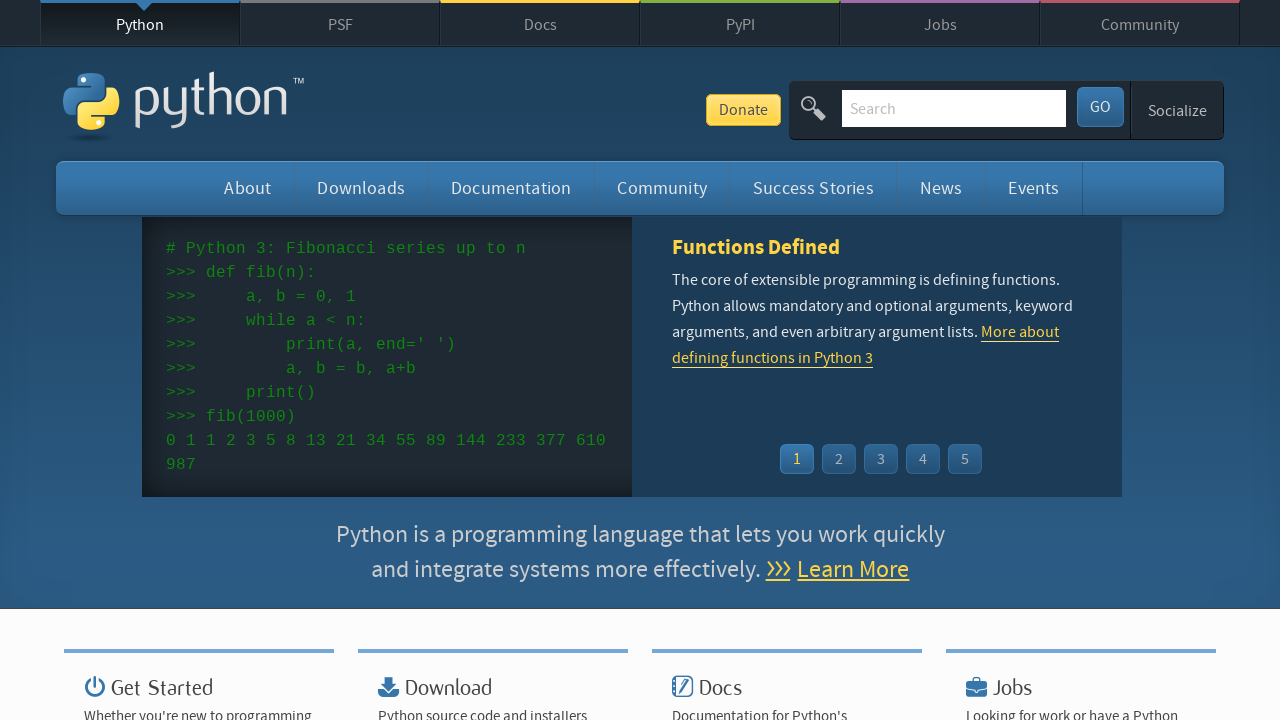

Filled search field with 'pycon' on input[name='q']
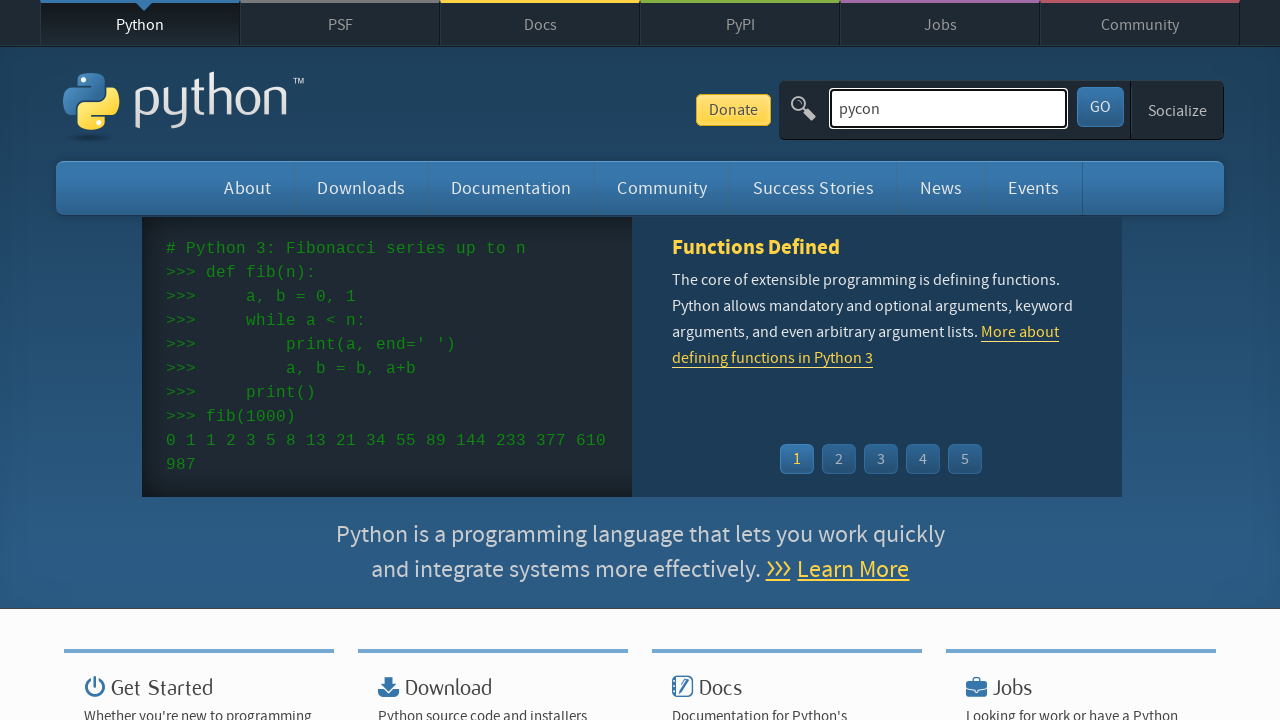

Clicked search button to search for 'pycon' at (1100, 107) on button[type='submit']
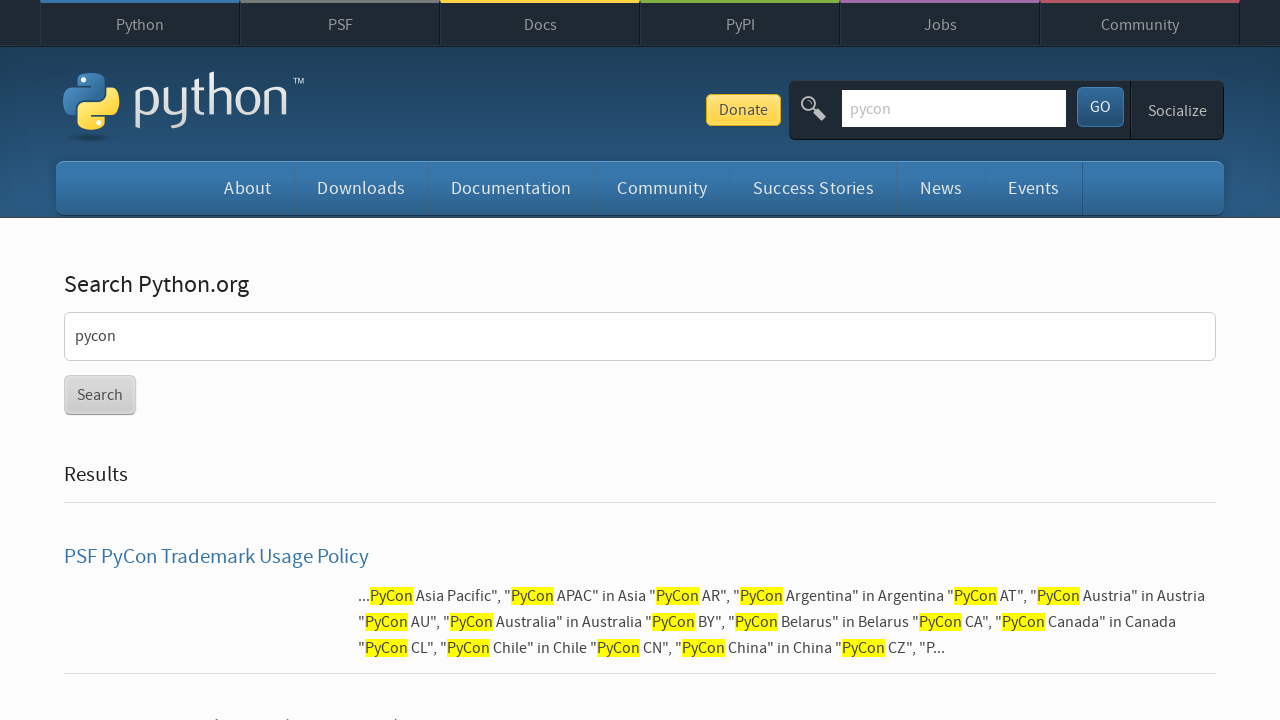

Search results loaded and displayed
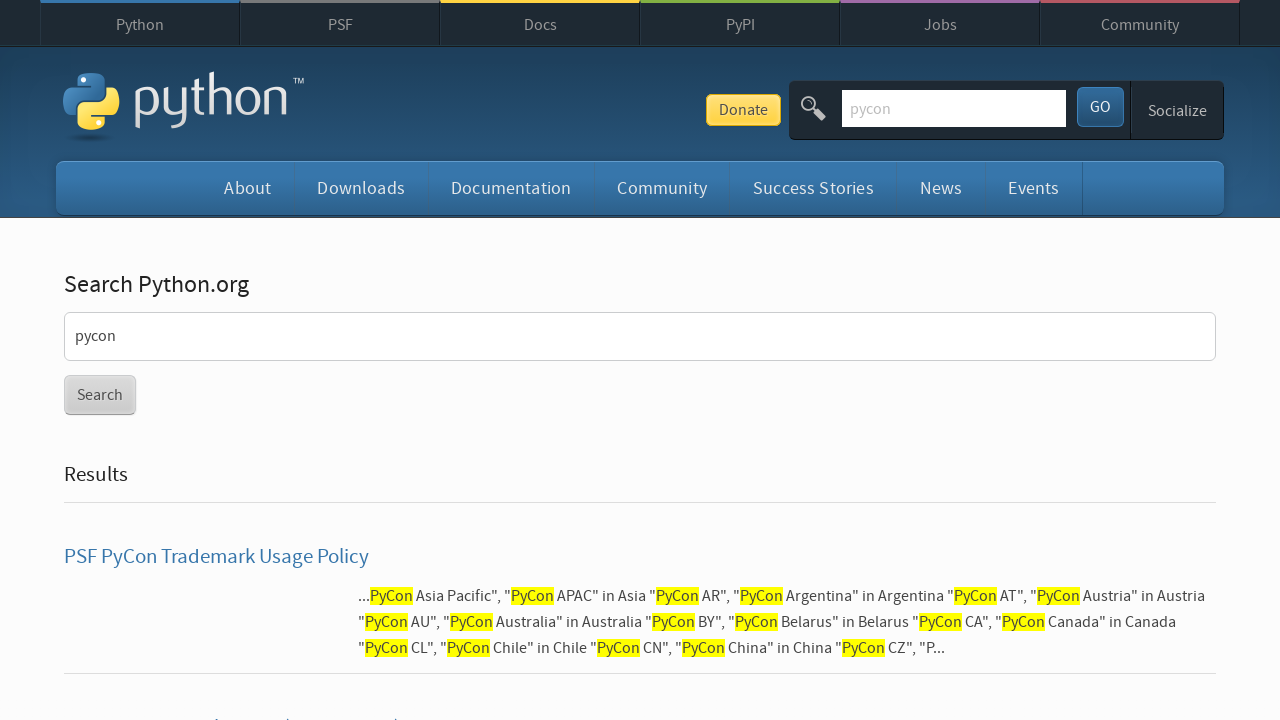

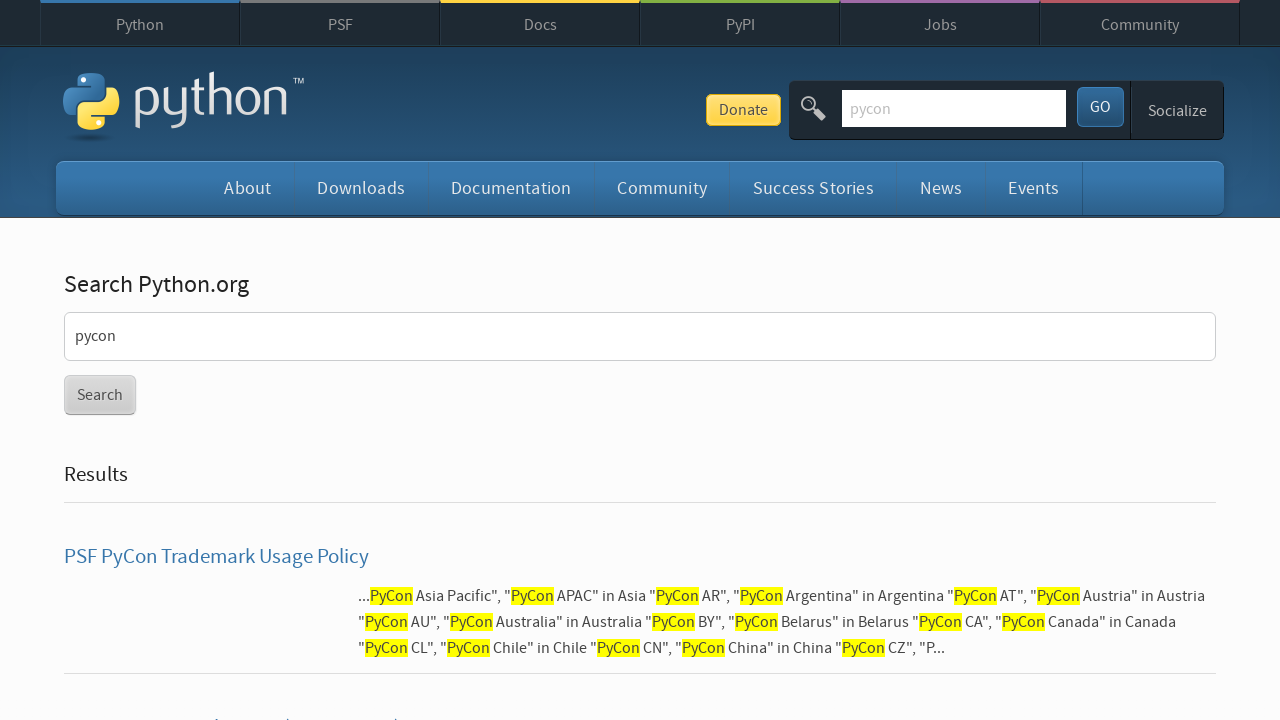